Tests keyboard interactions by holding CTRL key and clicking multiple items in a jQuery UI selectable list to select non-contiguous items

Starting URL: https://jqueryui.com/selectable/

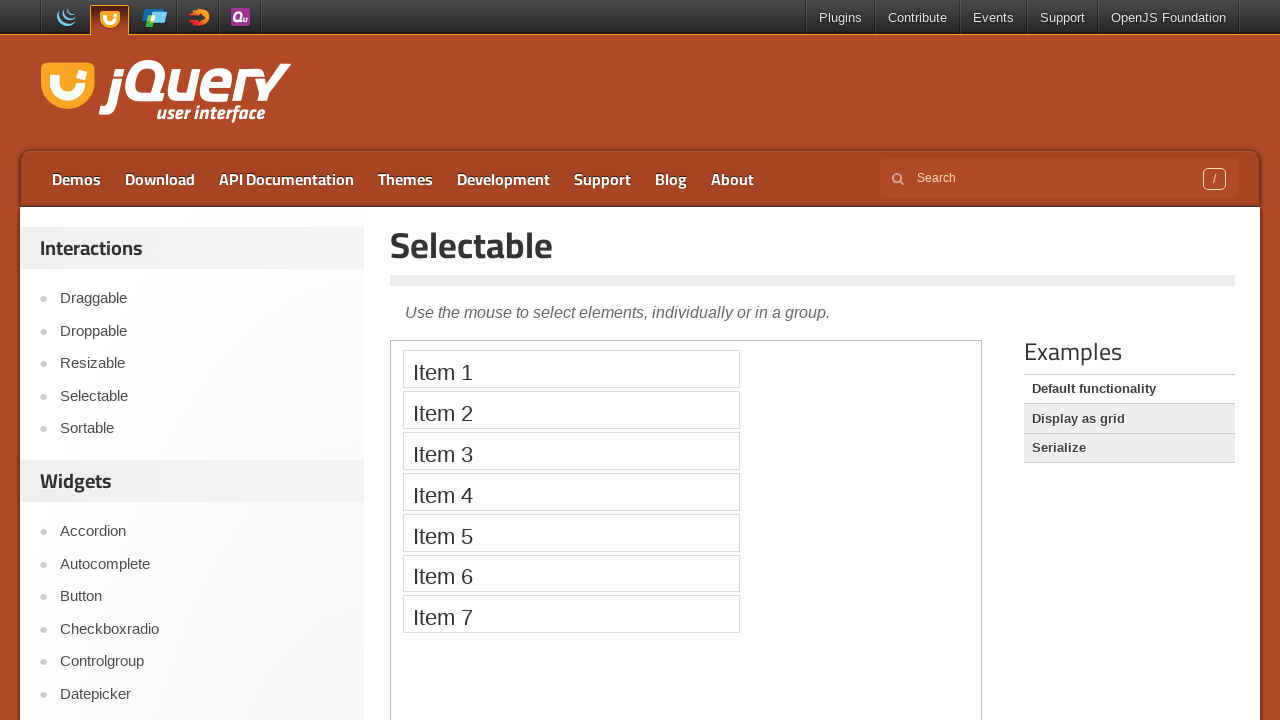

Located the demo iframe
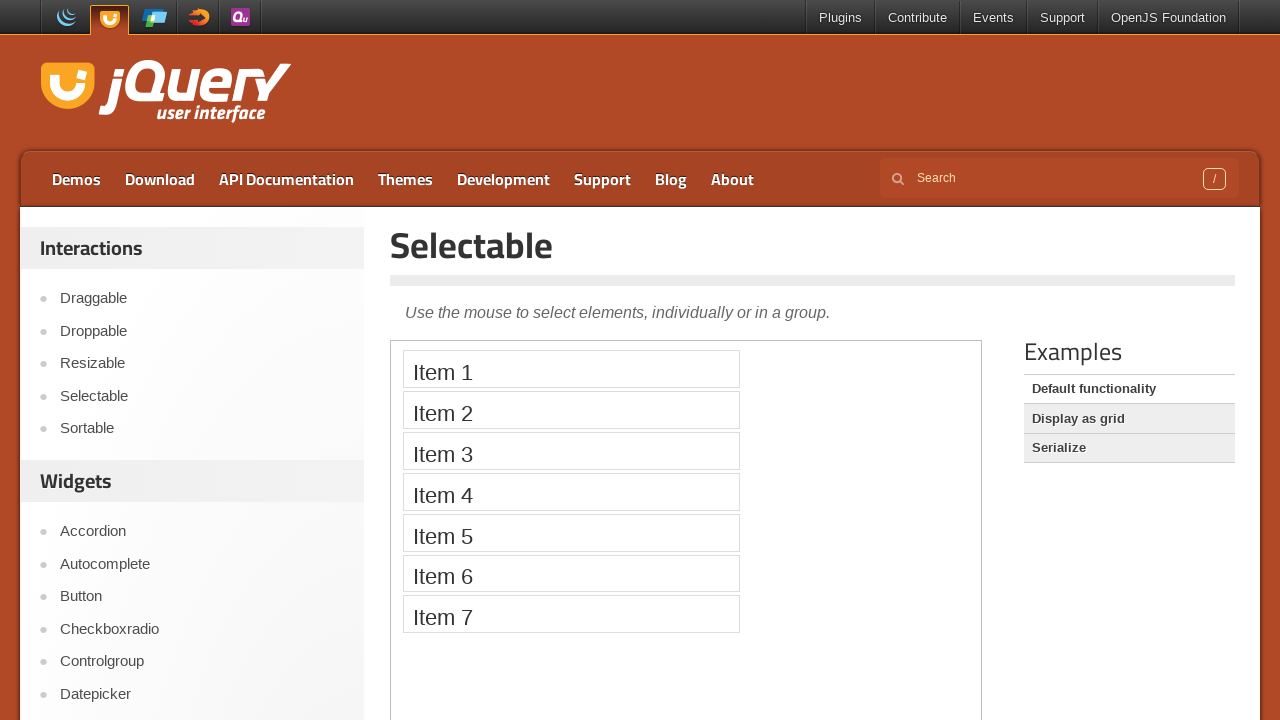

Clicked Item 1 while holding CTRL to select it at (571, 369) on .demo-frame >> internal:control=enter-frame >> xpath=//li[contains(.,'Item 1')]
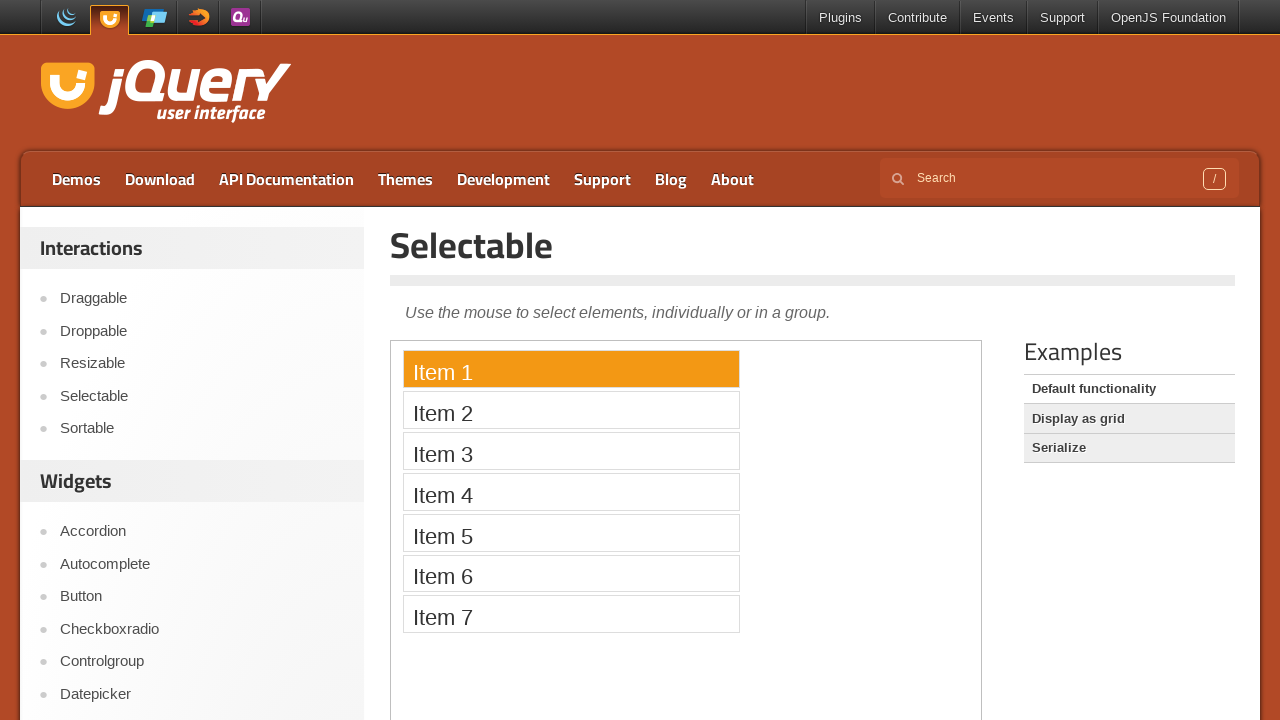

Clicked Item 3 while holding CTRL to add to selection at (571, 451) on .demo-frame >> internal:control=enter-frame >> xpath=//li[contains(.,'Item 3')]
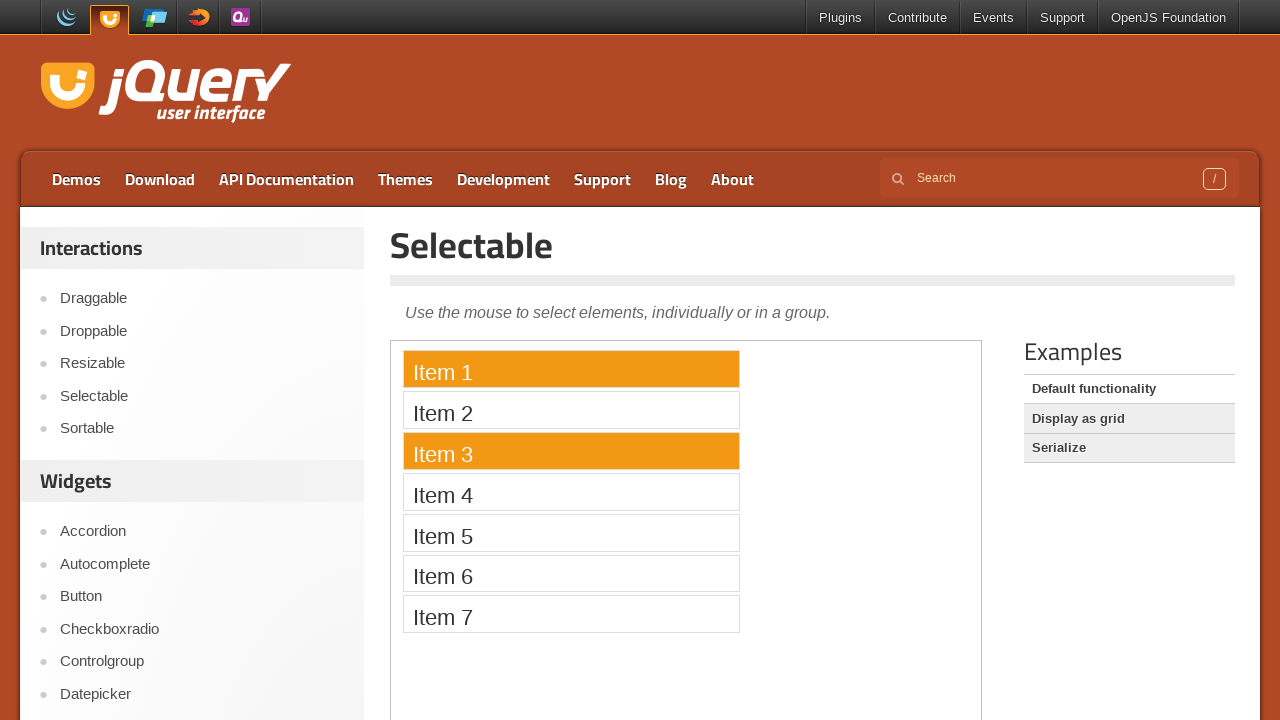

Clicked Item 5 while holding CTRL to add to selection at (571, 532) on .demo-frame >> internal:control=enter-frame >> xpath=//li[contains(.,'Item 5')]
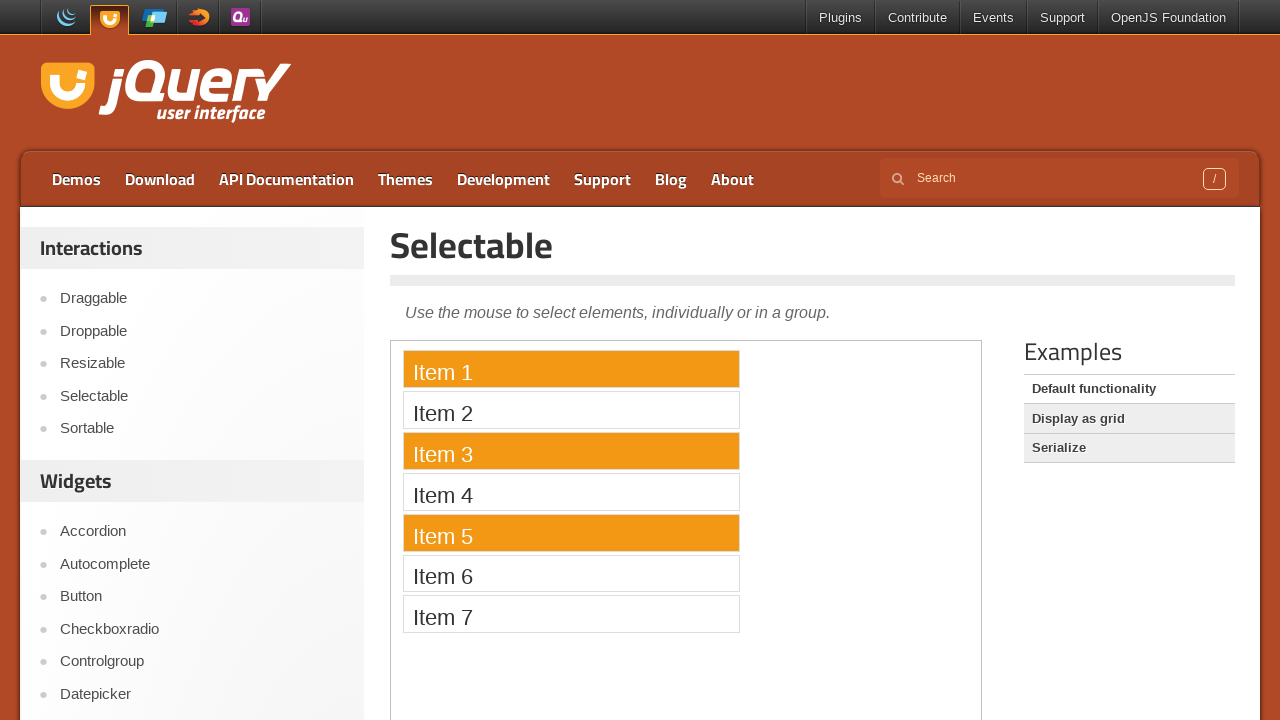

Clicked Item 7 while holding CTRL to add to selection at (571, 614) on .demo-frame >> internal:control=enter-frame >> xpath=//li[contains(.,'Item 7')]
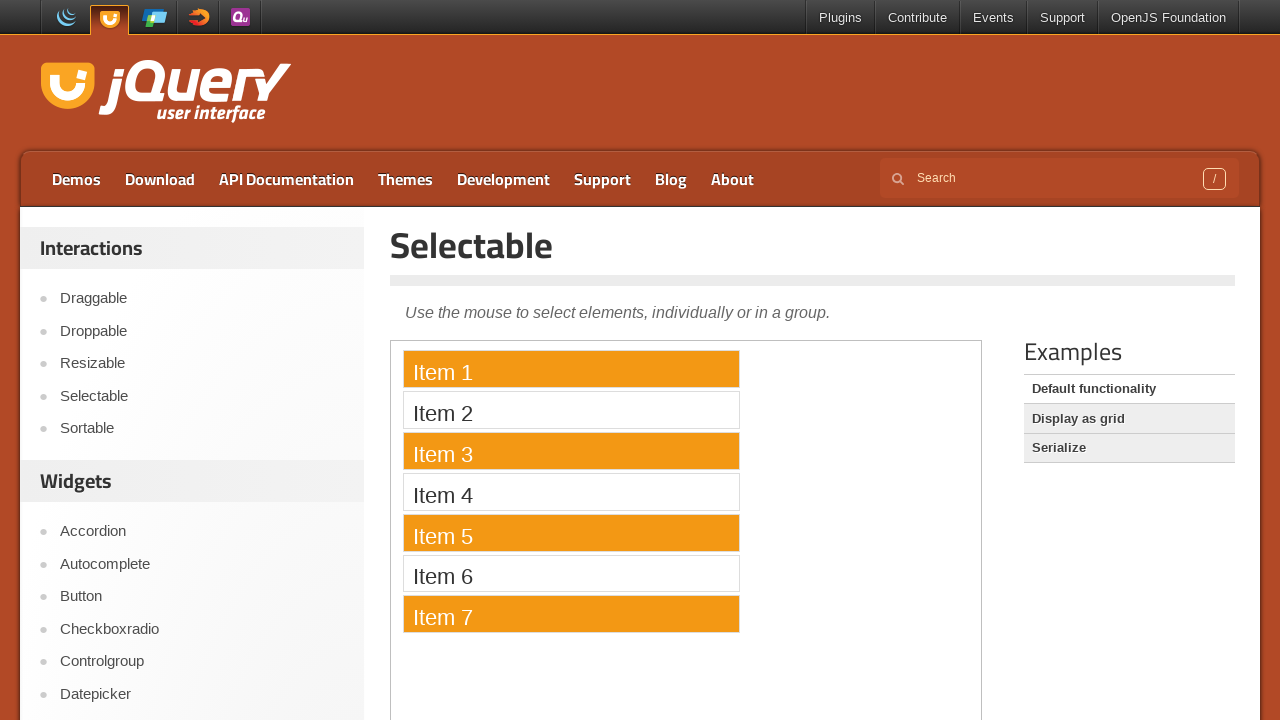

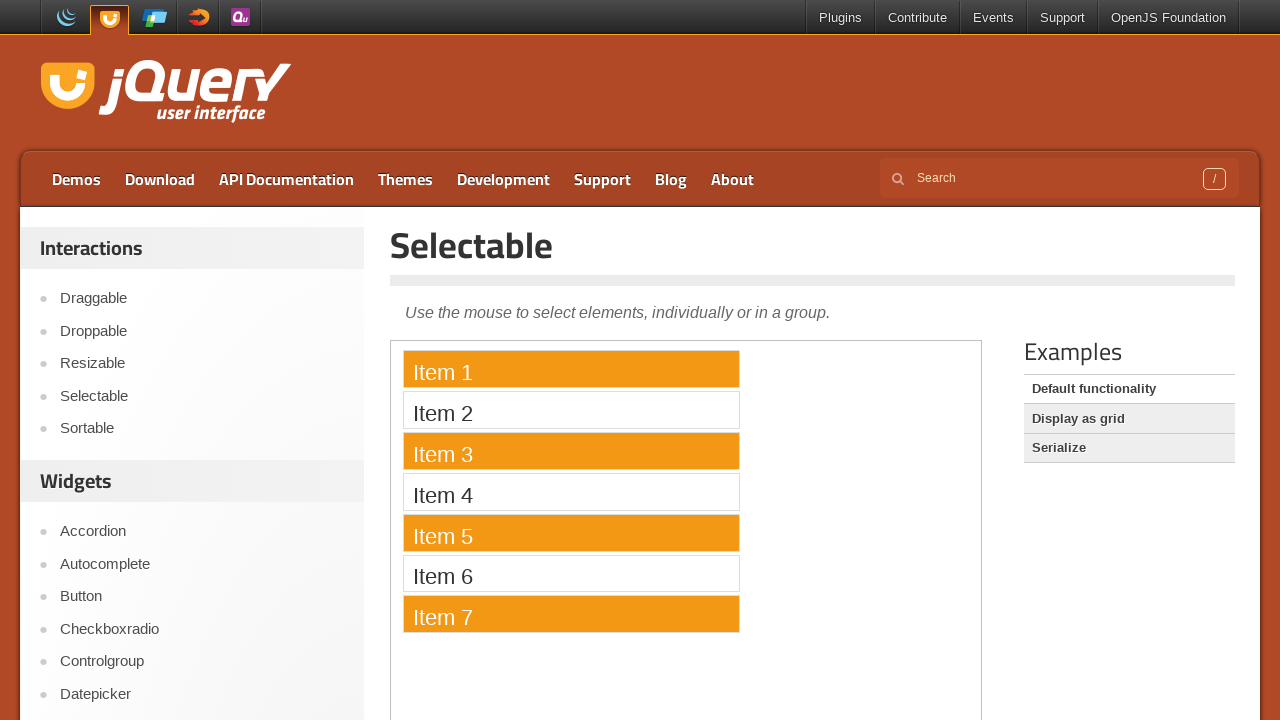